Tests JS Confirm dialog by clicking the confirm button, dismissing it with Cancel, and verifying the result shows "You clicked: Cancel"

Starting URL: https://the-internet.herokuapp.com/javascript_alerts

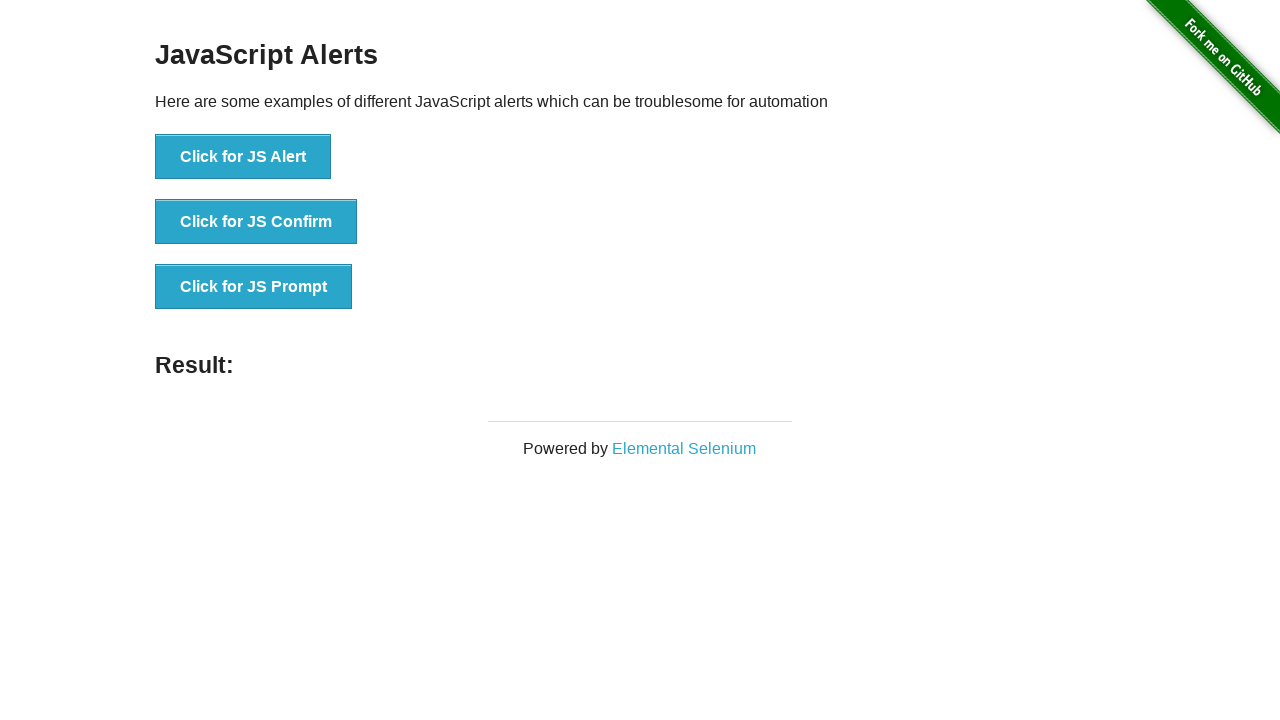

Set up dialog handler to dismiss confirmation dialogs
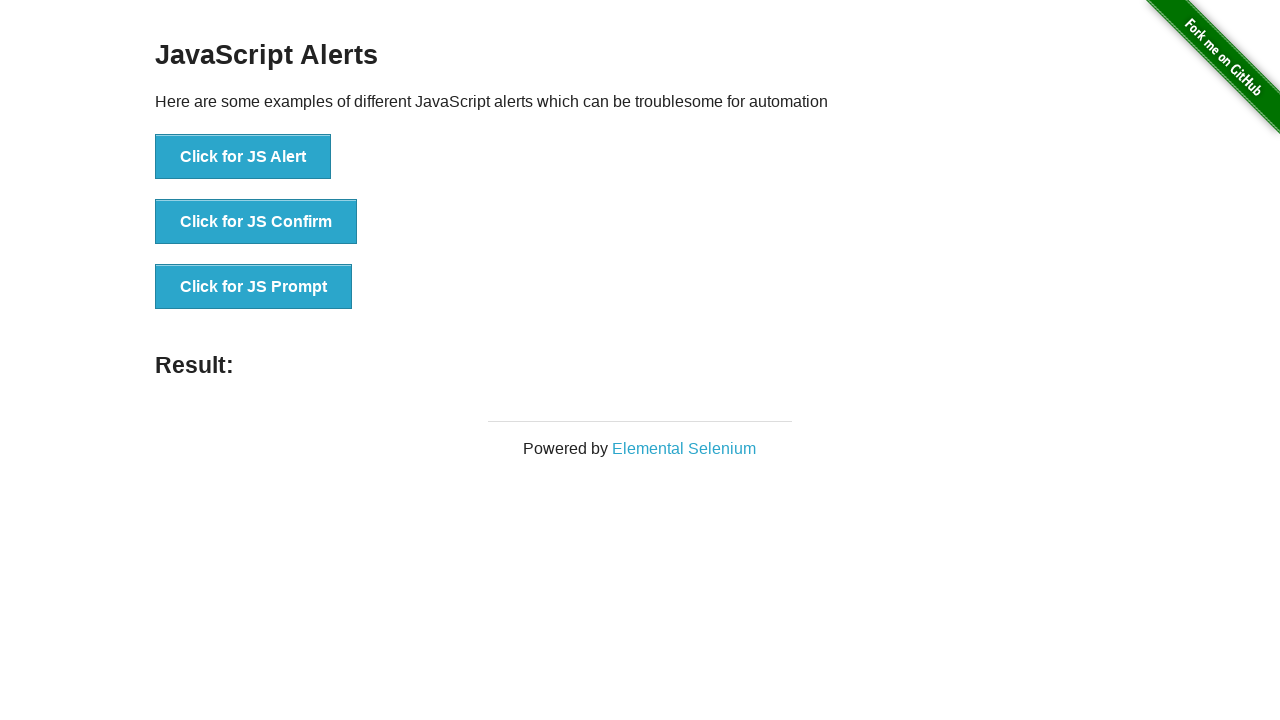

Clicked the JS Confirm button to trigger the dialog at (256, 222) on button[onclick*='jsConfirm']
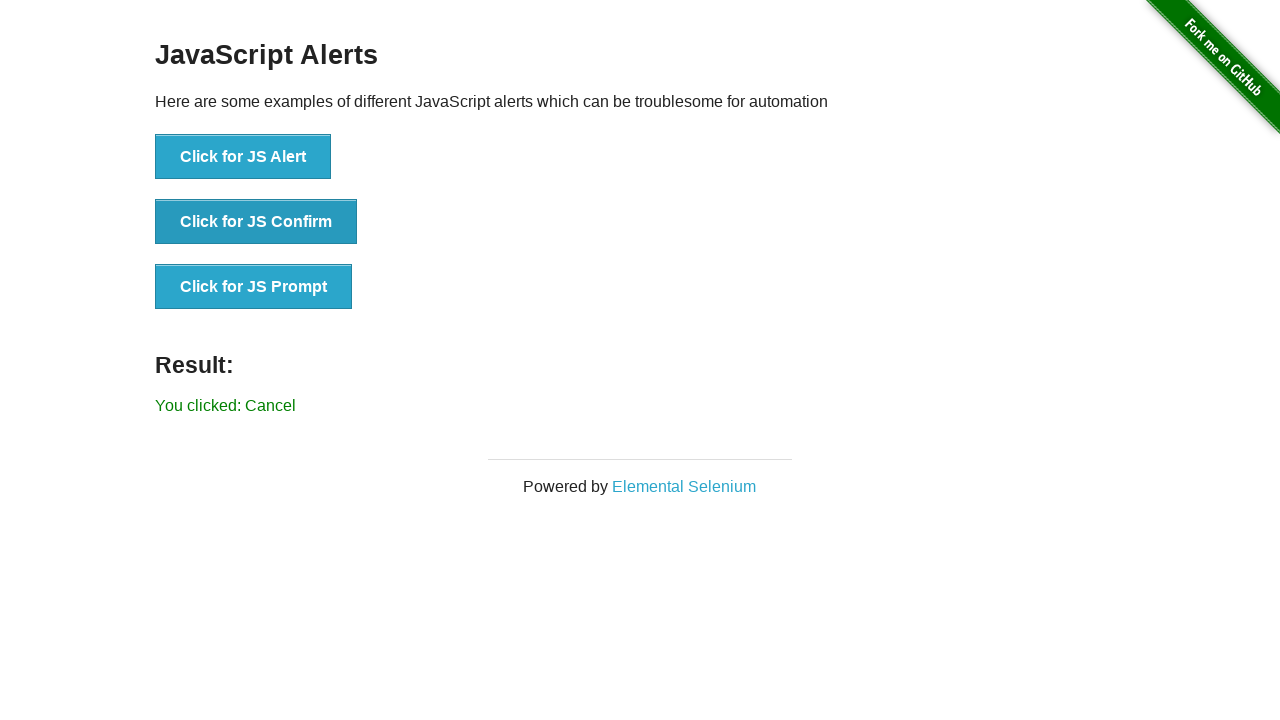

Result message element appeared on page
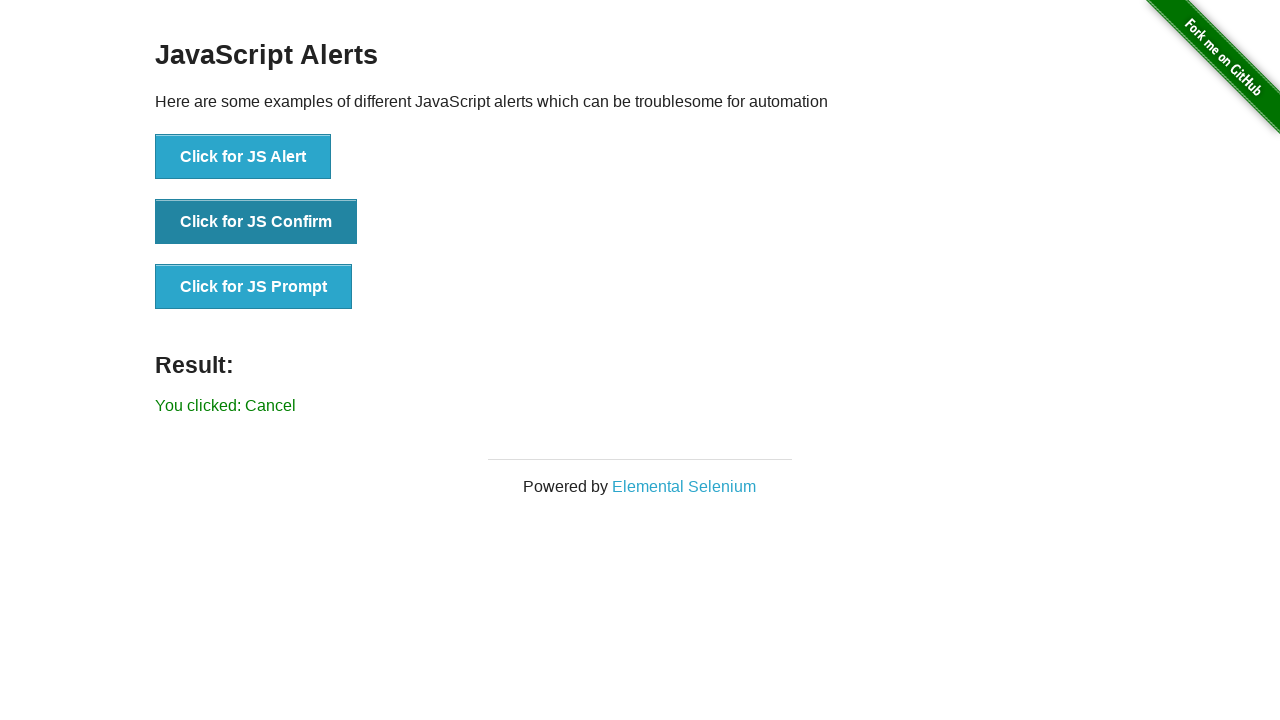

Retrieved result text from the page
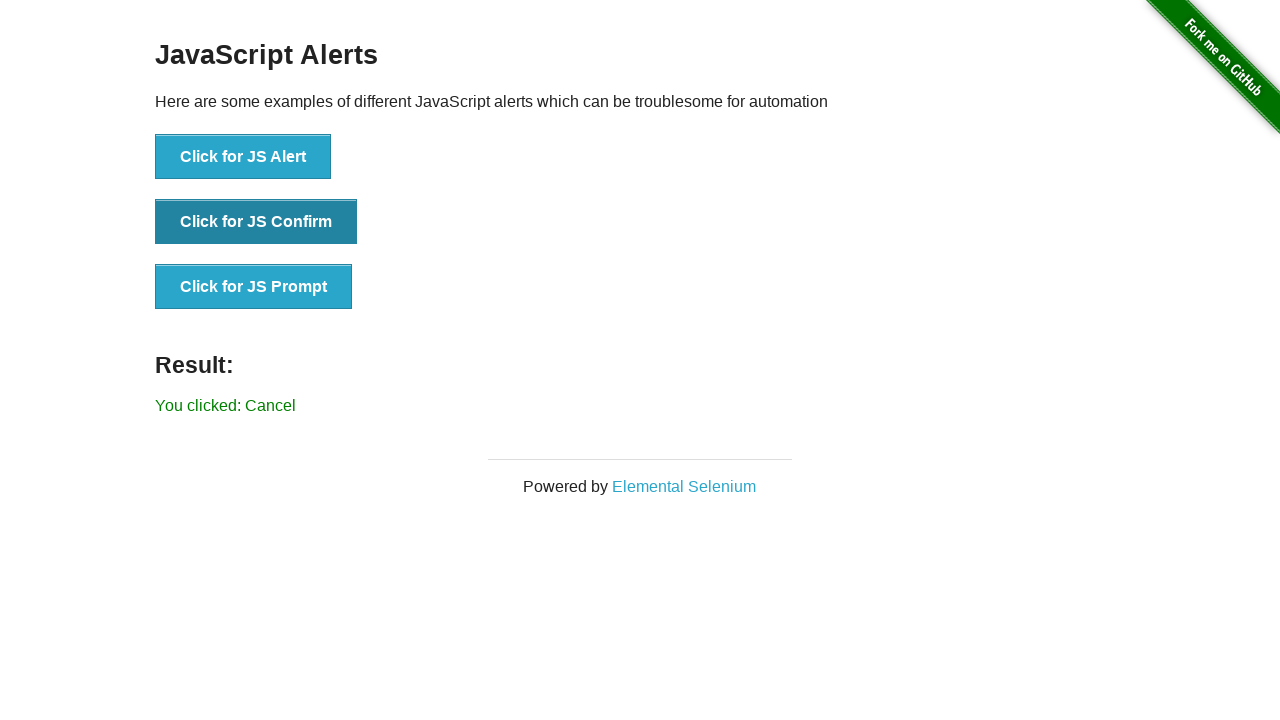

Verified that result message contains 'You clicked: Cancel'
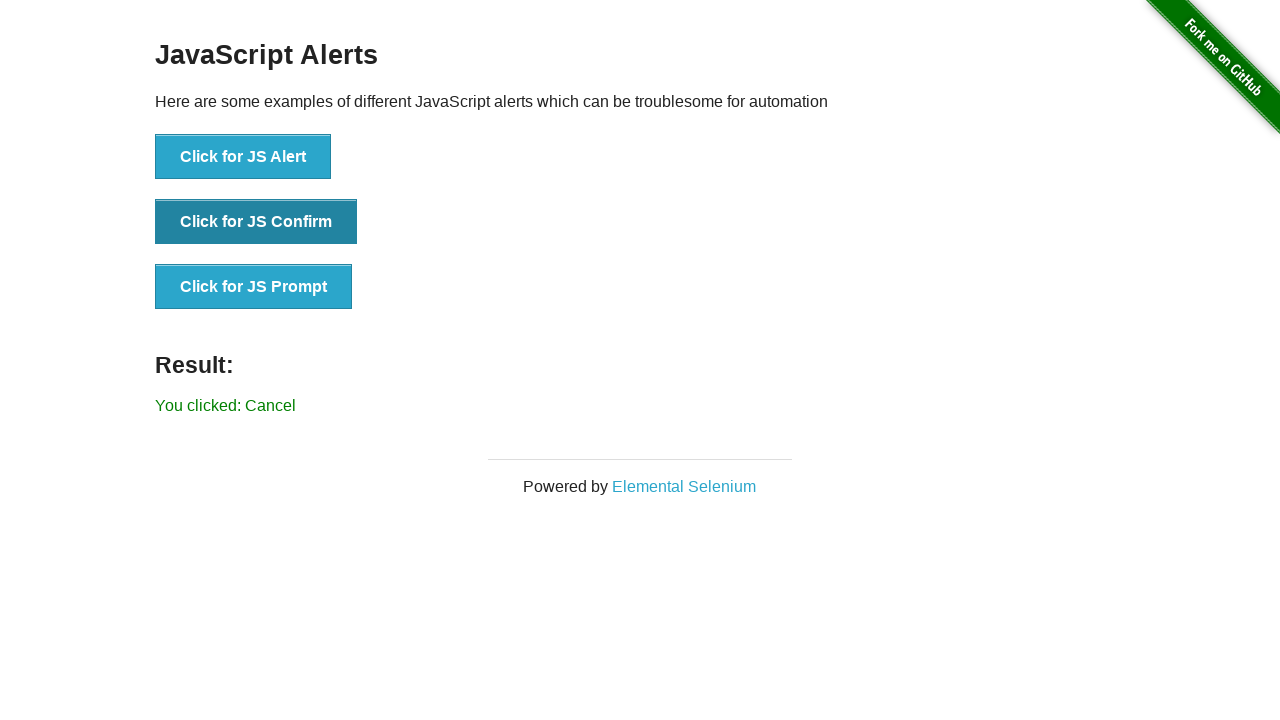

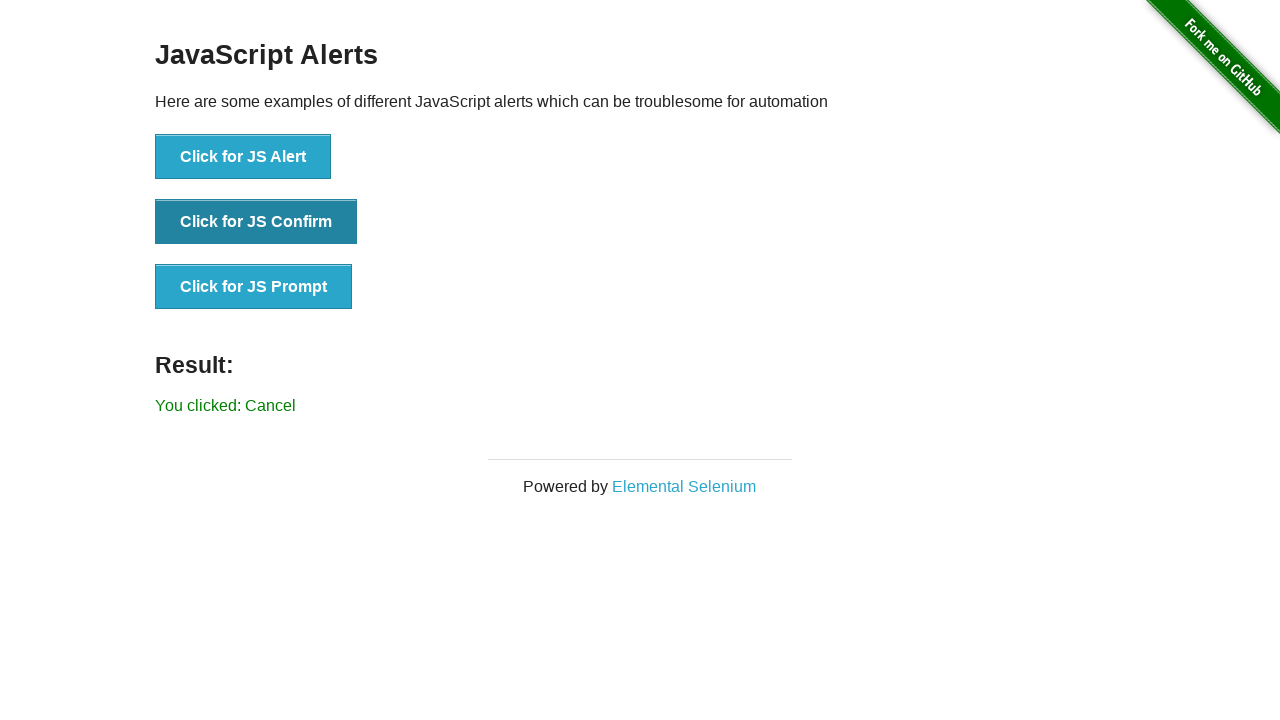